Tests YouTube search functionality by searching for "ENIAC programmers" and verifying that relevant content about the ENIAC programmers appears in the results

Starting URL: https://www.youtube.com

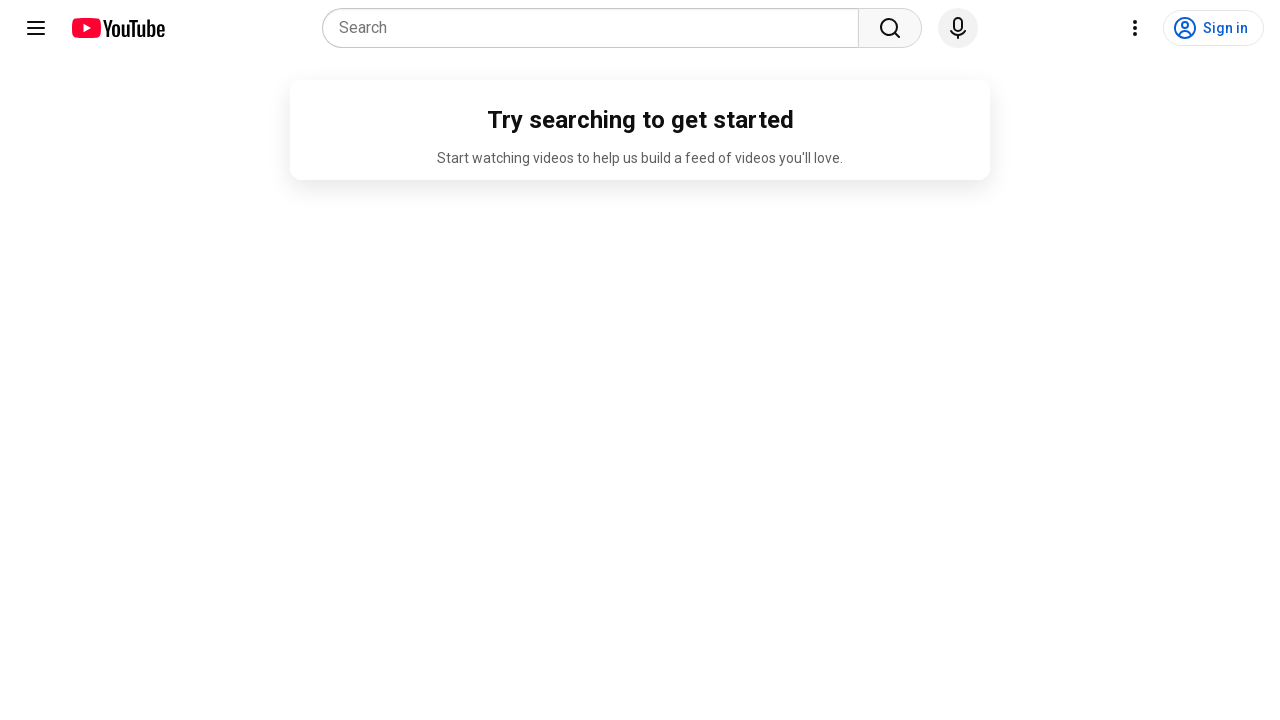

Filled search field with 'ENIAC programmers' on input[name='search_query']
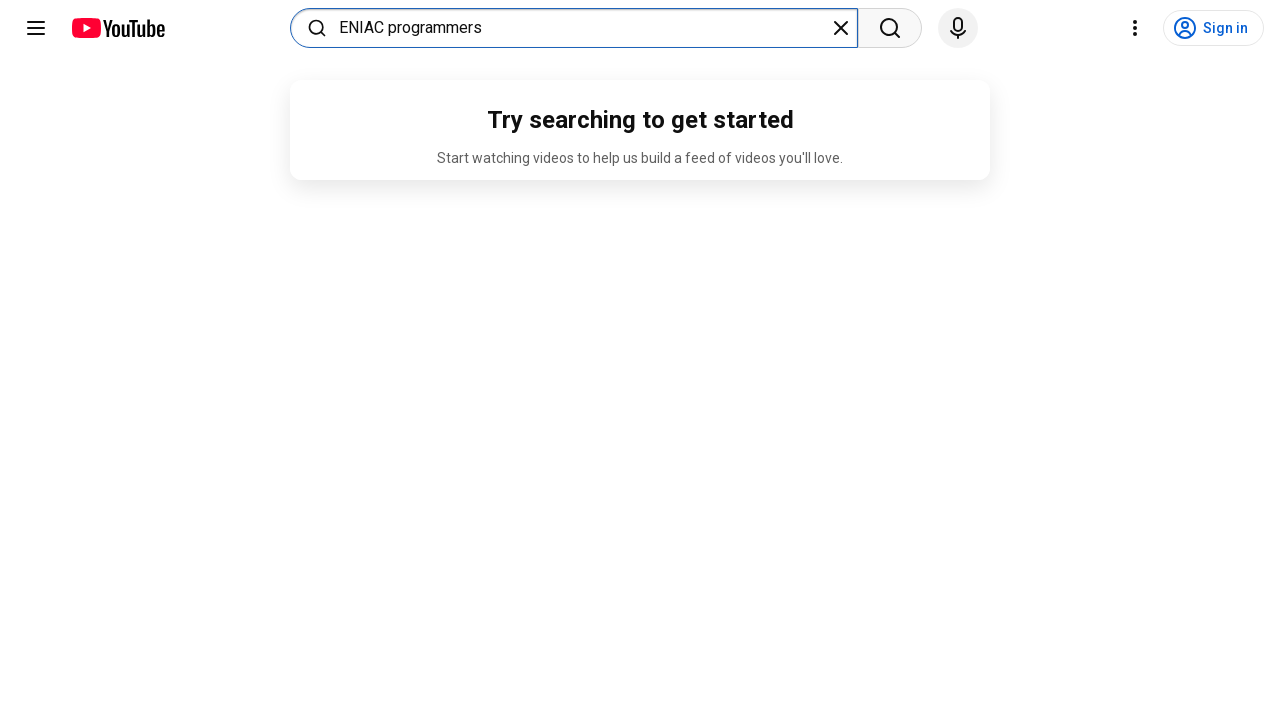

Clicked search button to initiate search at (890, 28) on #search-btn, button[id='search-btn'], [aria-label='Search']
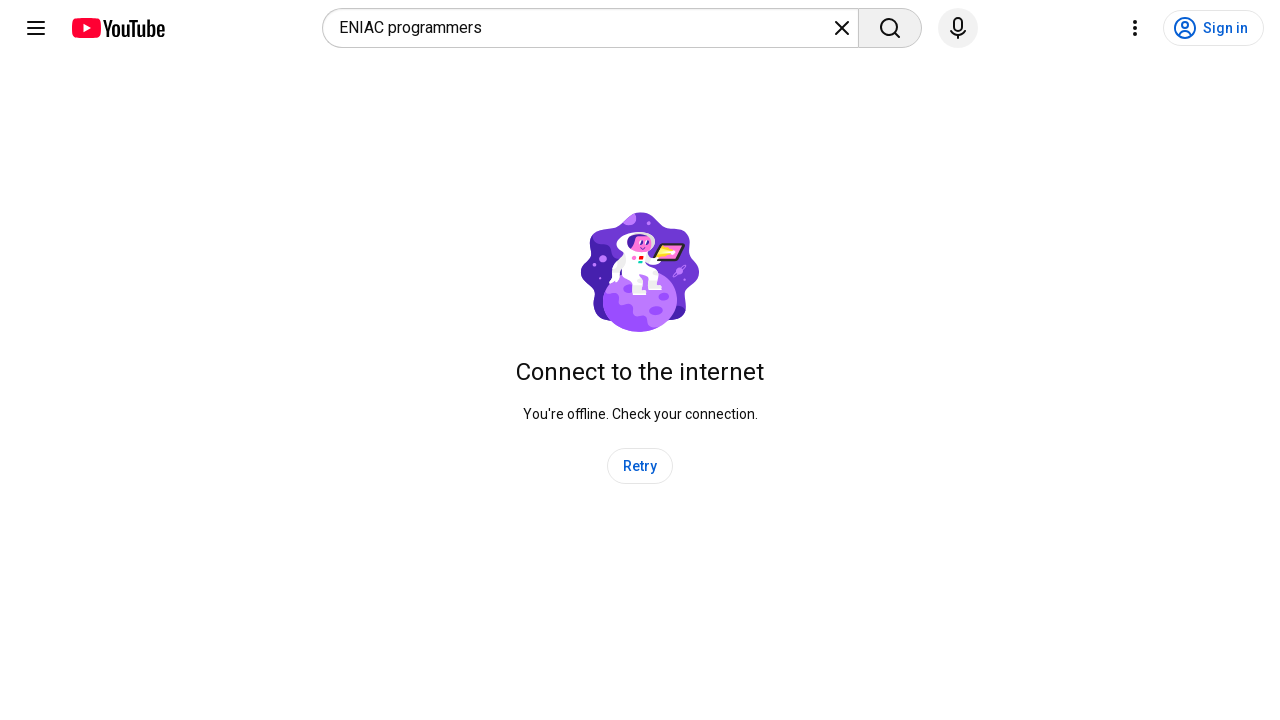

Search results loaded with video renderers
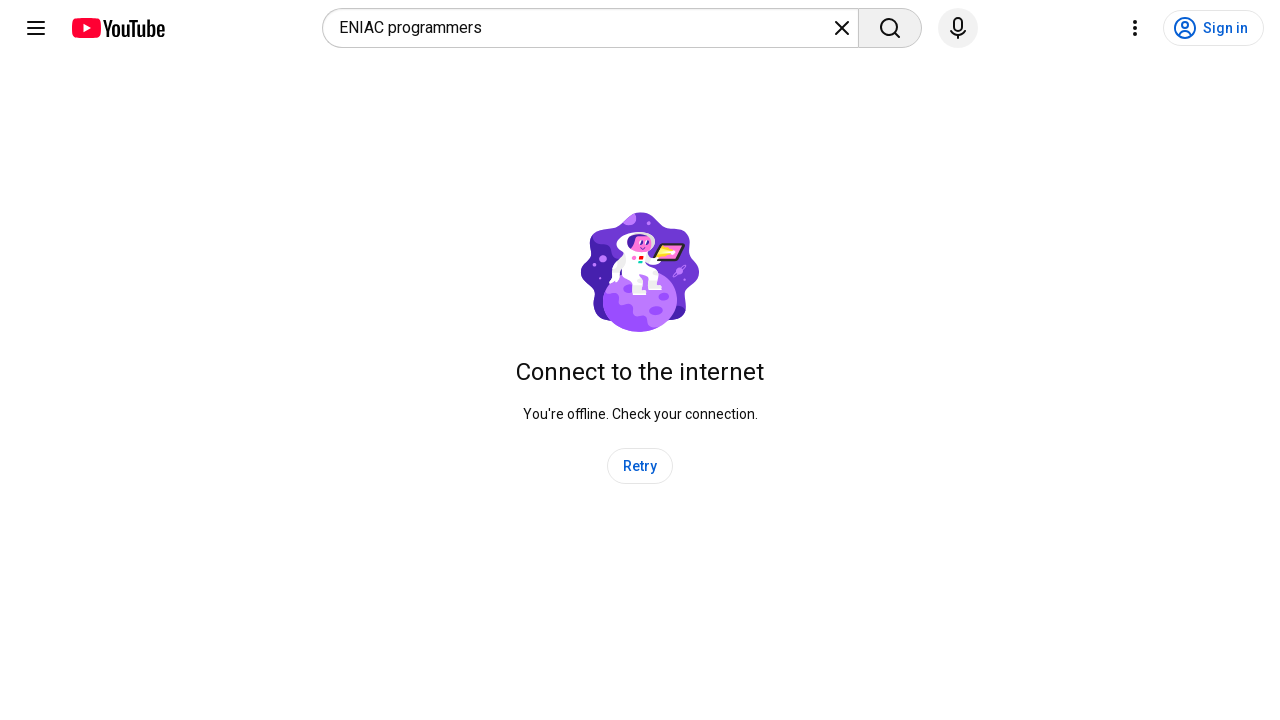

Navigated to YouTube homepage
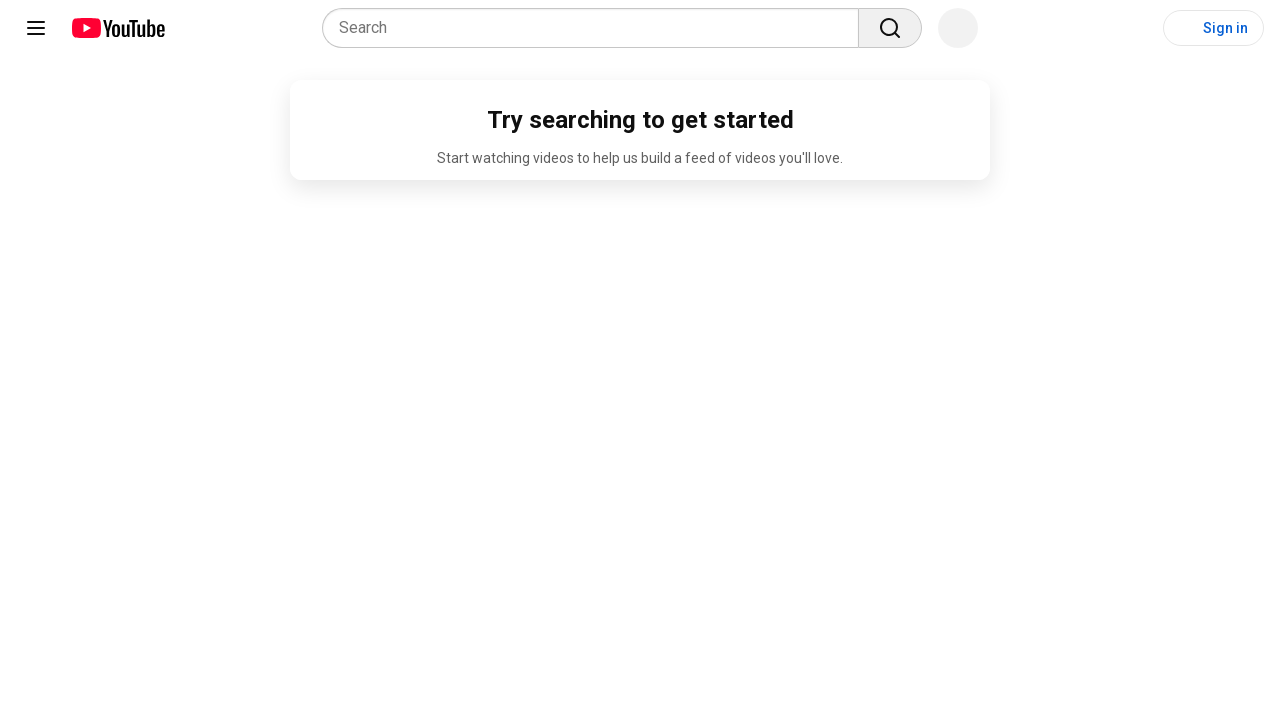

Filled search field with 'ENIAC programmers' for second search on input[name='search_query']
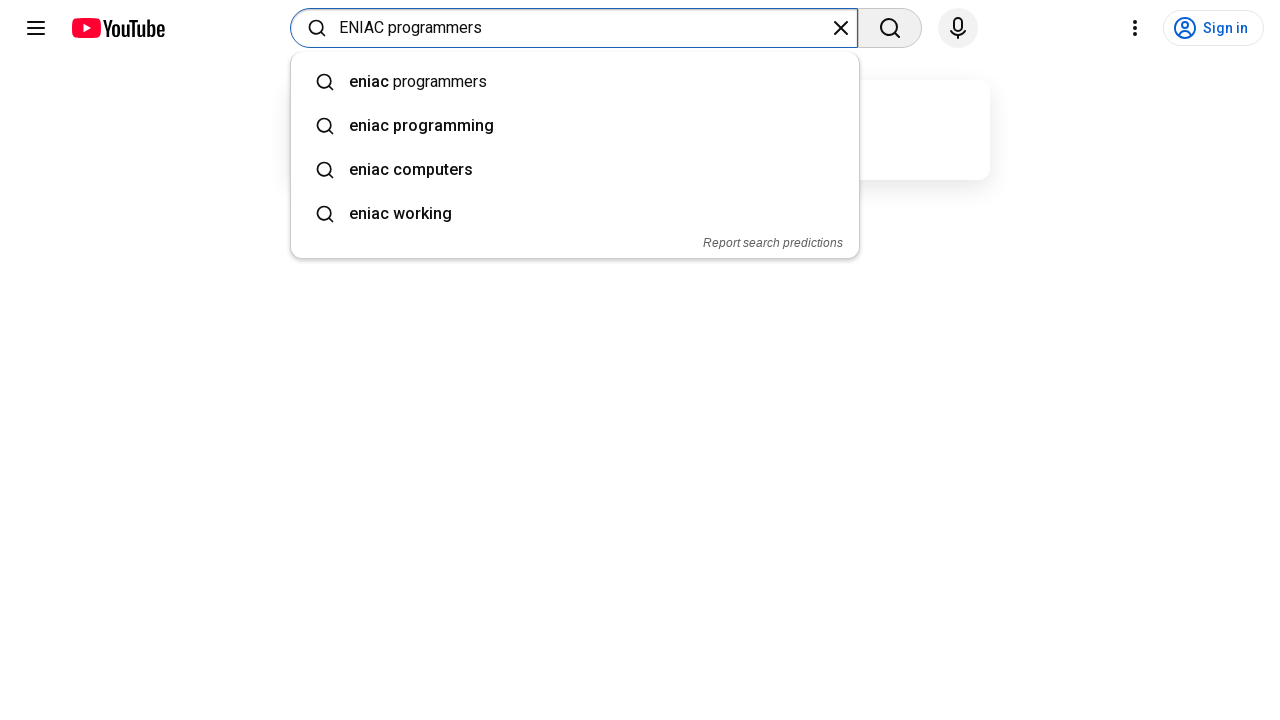

Clicked search button for second search at (890, 28) on #search-btn, button[id='search-btn'], [aria-label='Search']
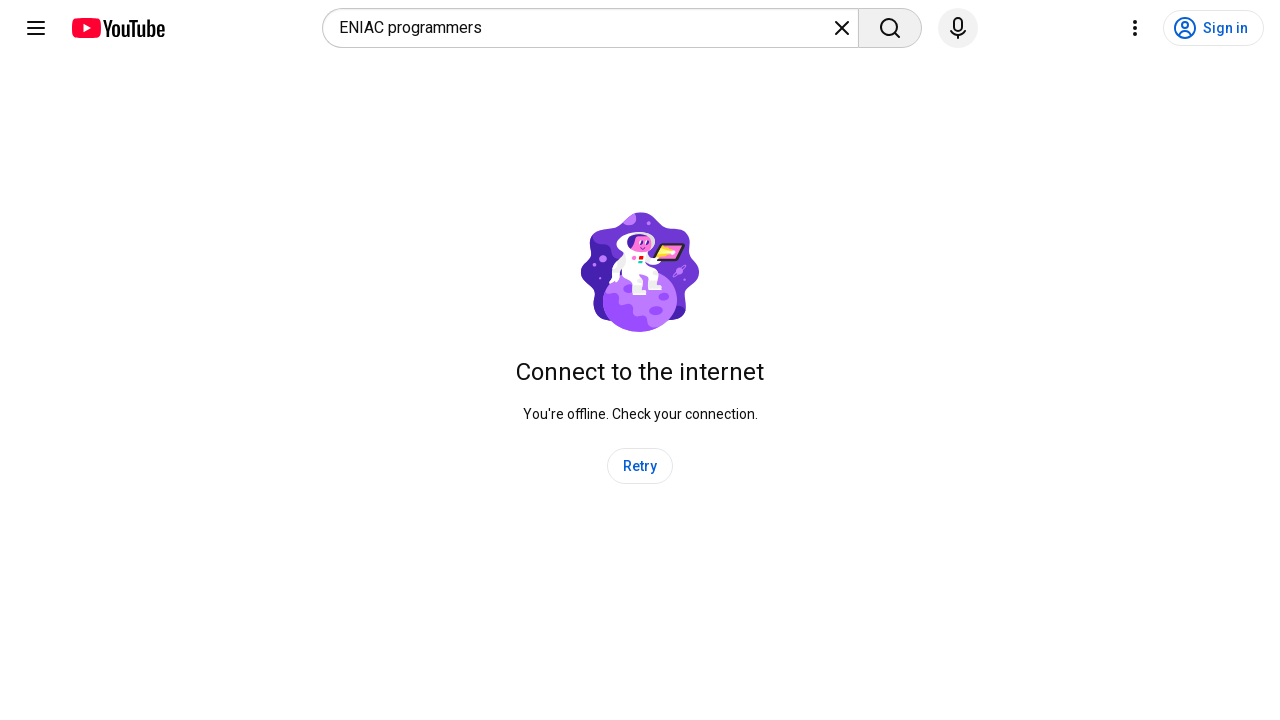

Second search results loaded with video renderers
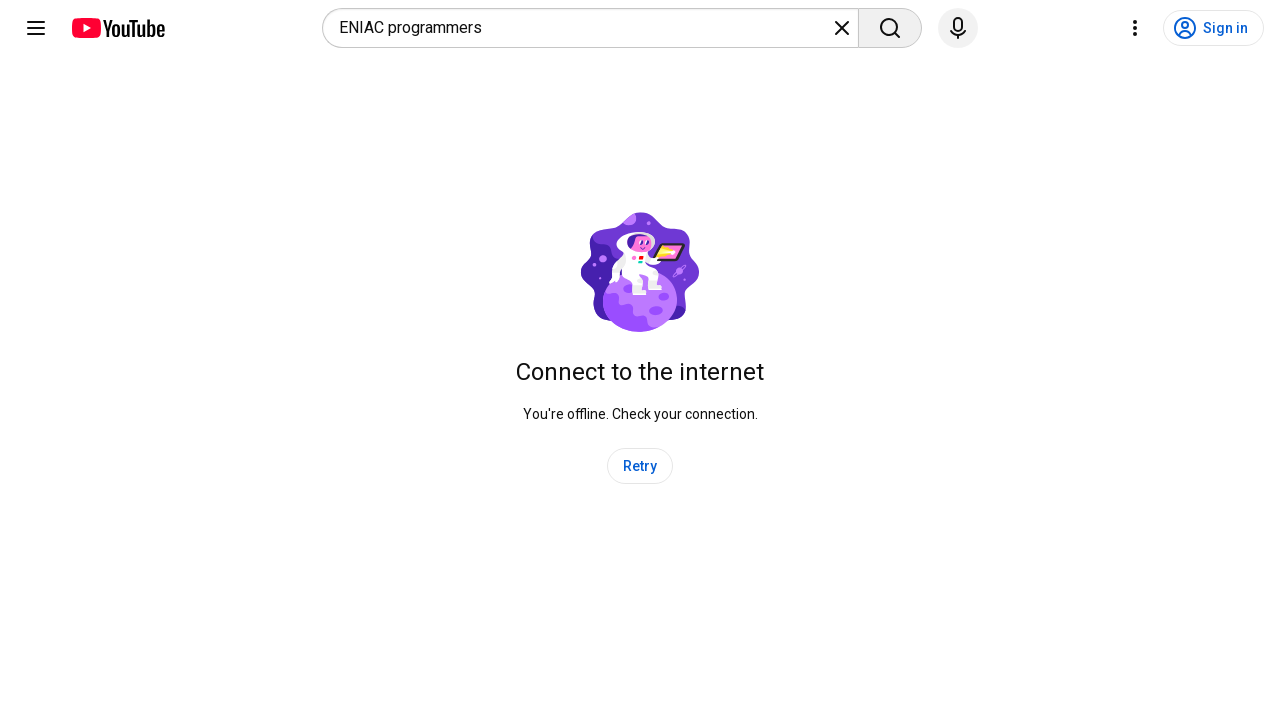

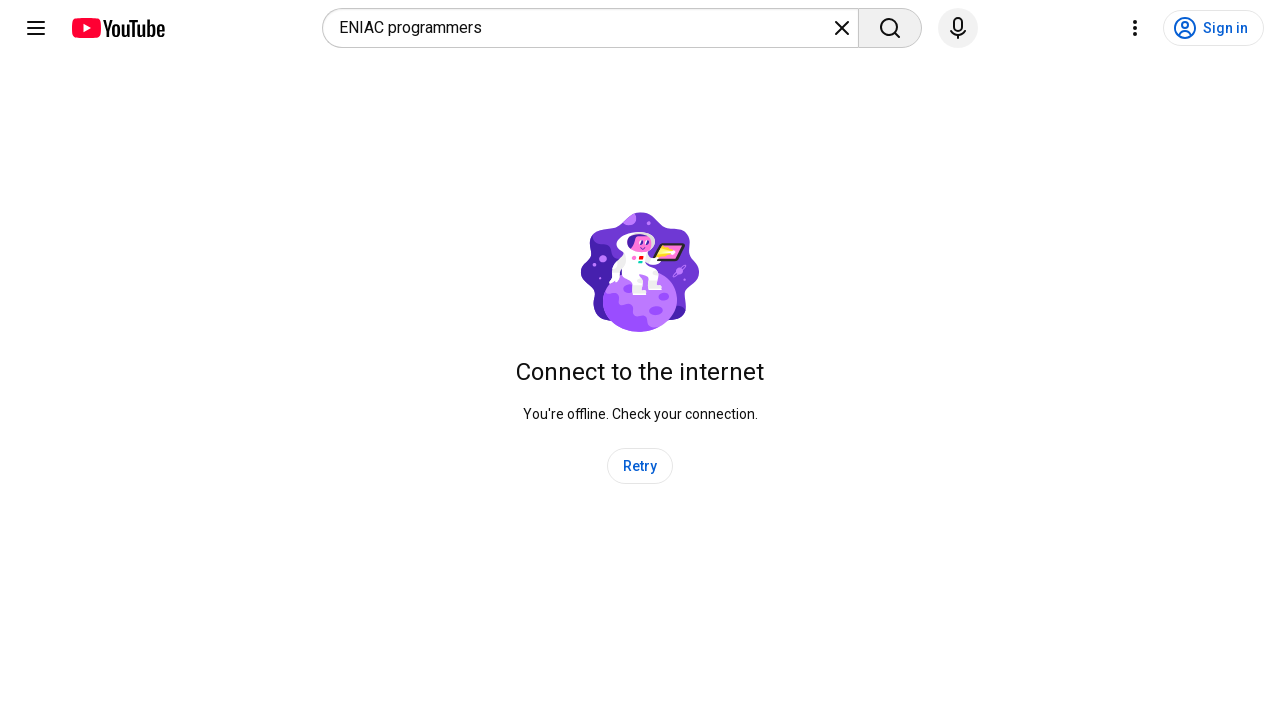